Navigates to a page, finds and clicks a link with text matching a mathematical formula, then fills out and submits a form with personal information.

Starting URL: http://suninjuly.github.io/find_link_text

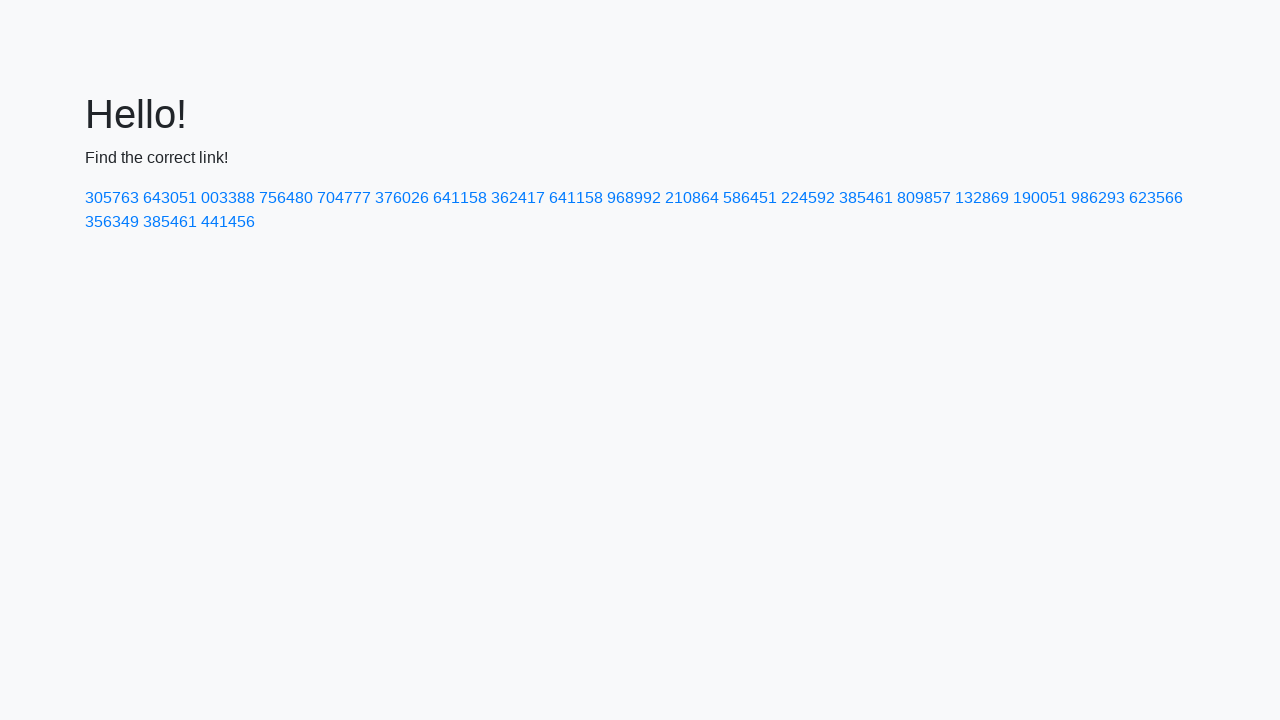

Calculated mathematical formula for link text
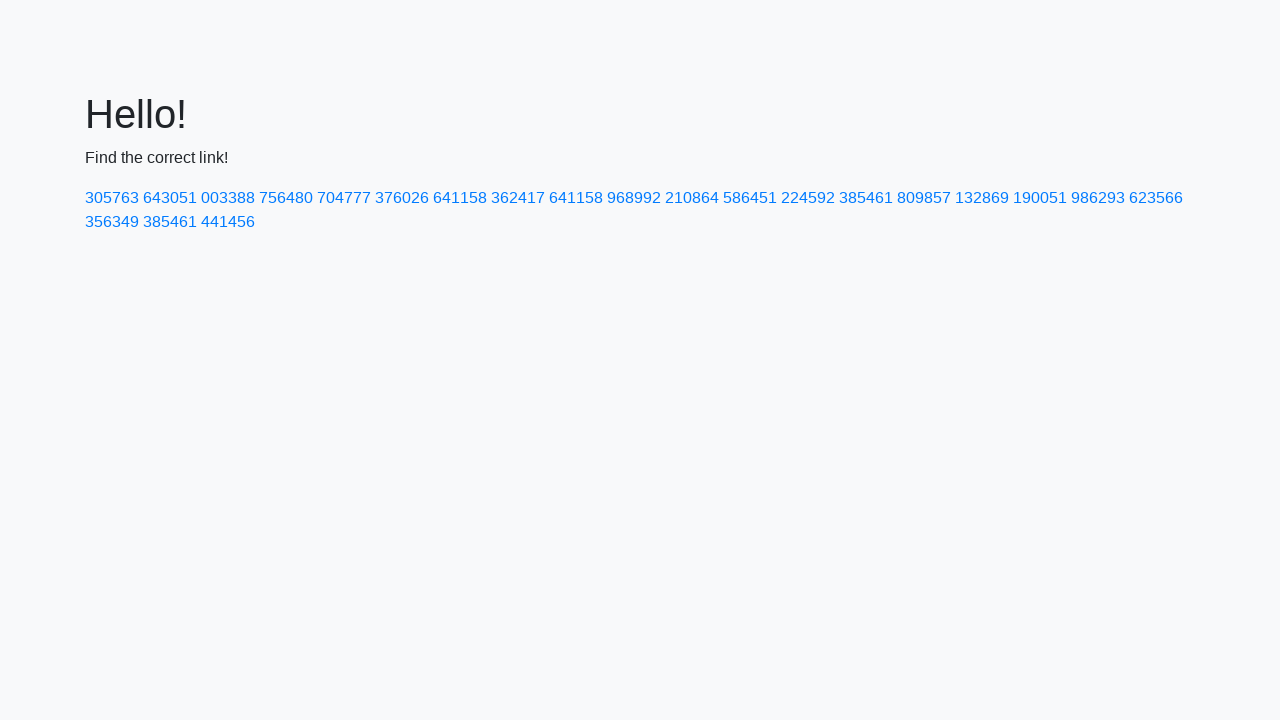

Clicked link with formula text '224592' at (808, 198) on a:has-text('224592')
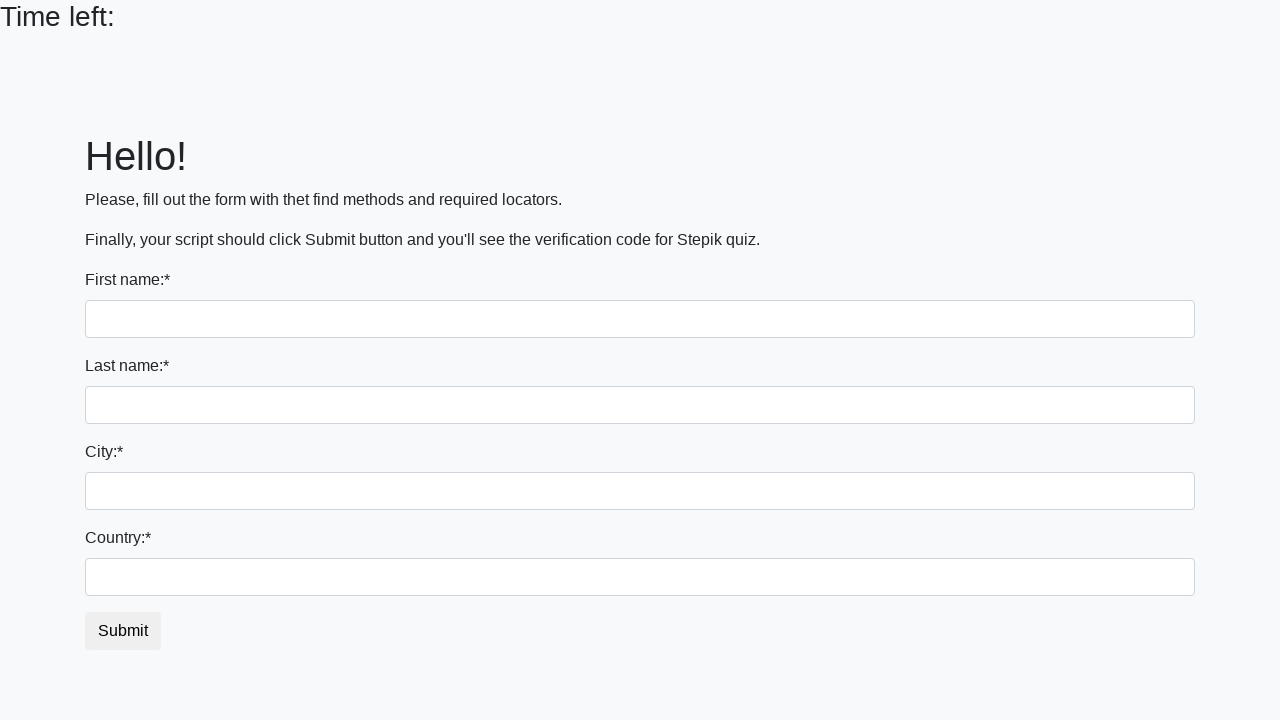

Filled first name field with 'Ivanus' on input:first-of-type
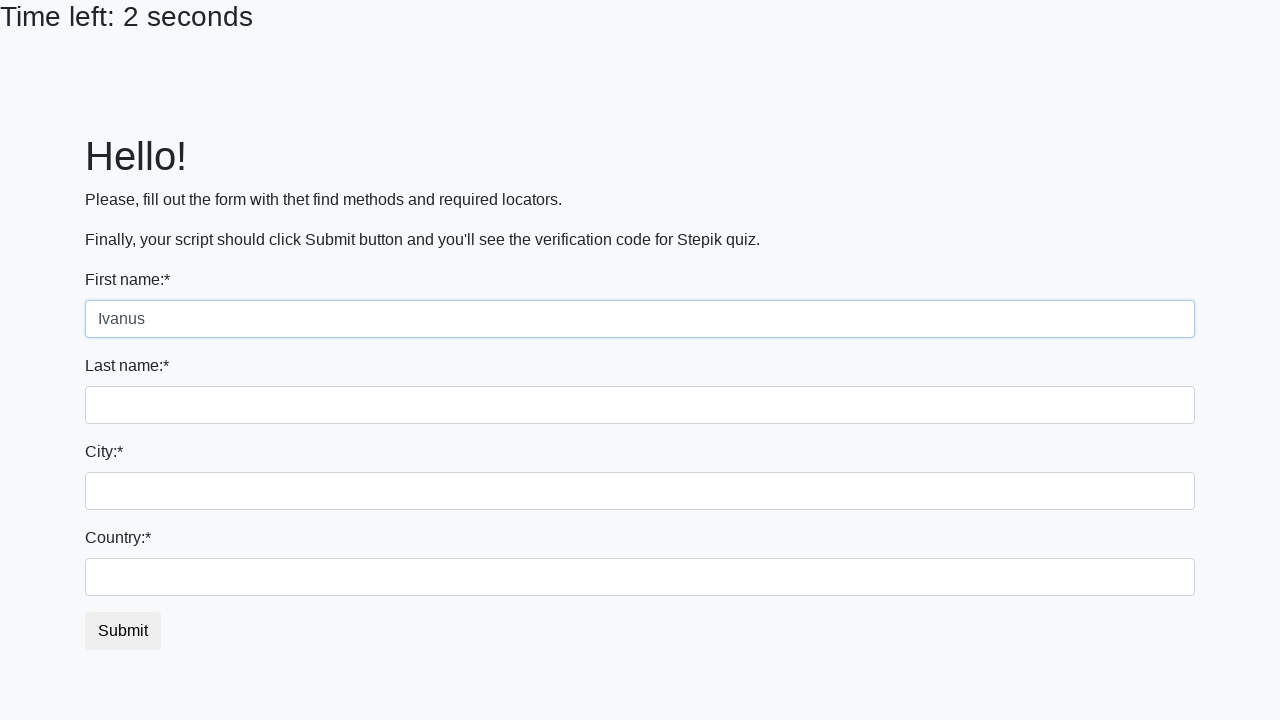

Filled last name field with 'Petrgov' on input[name='last_name']
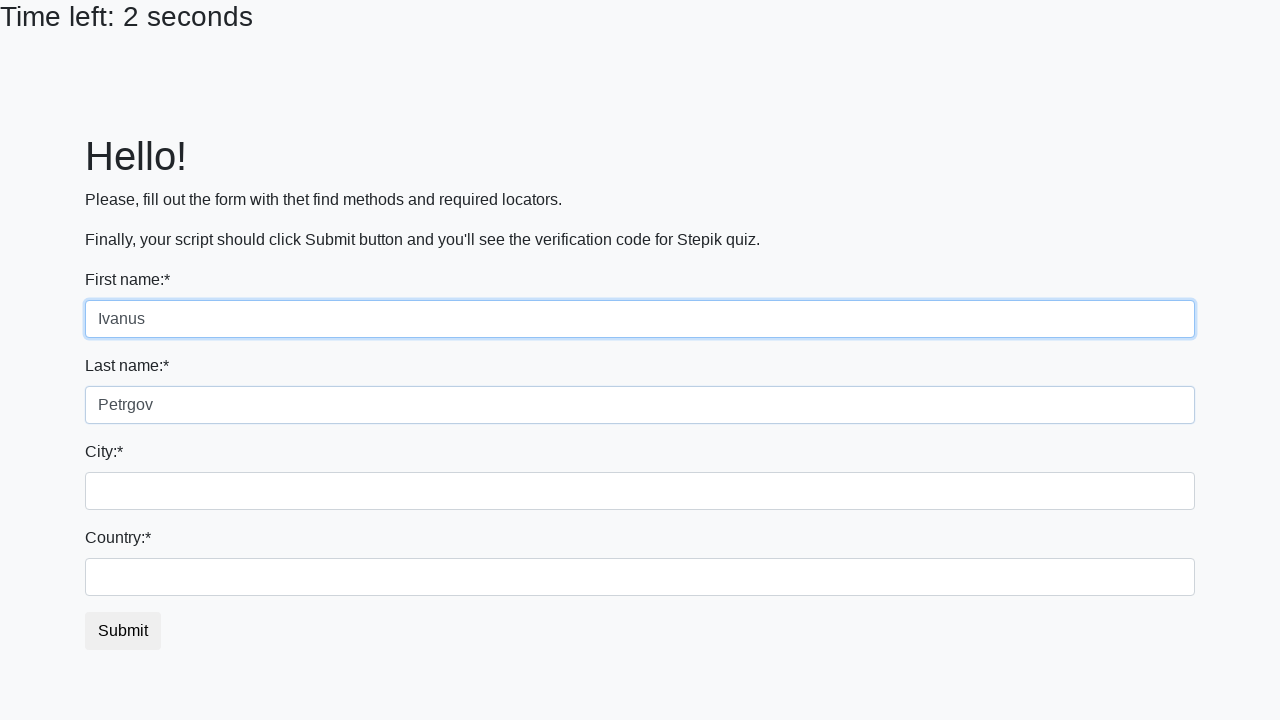

Filled city field with 'Shmolensk' on .city
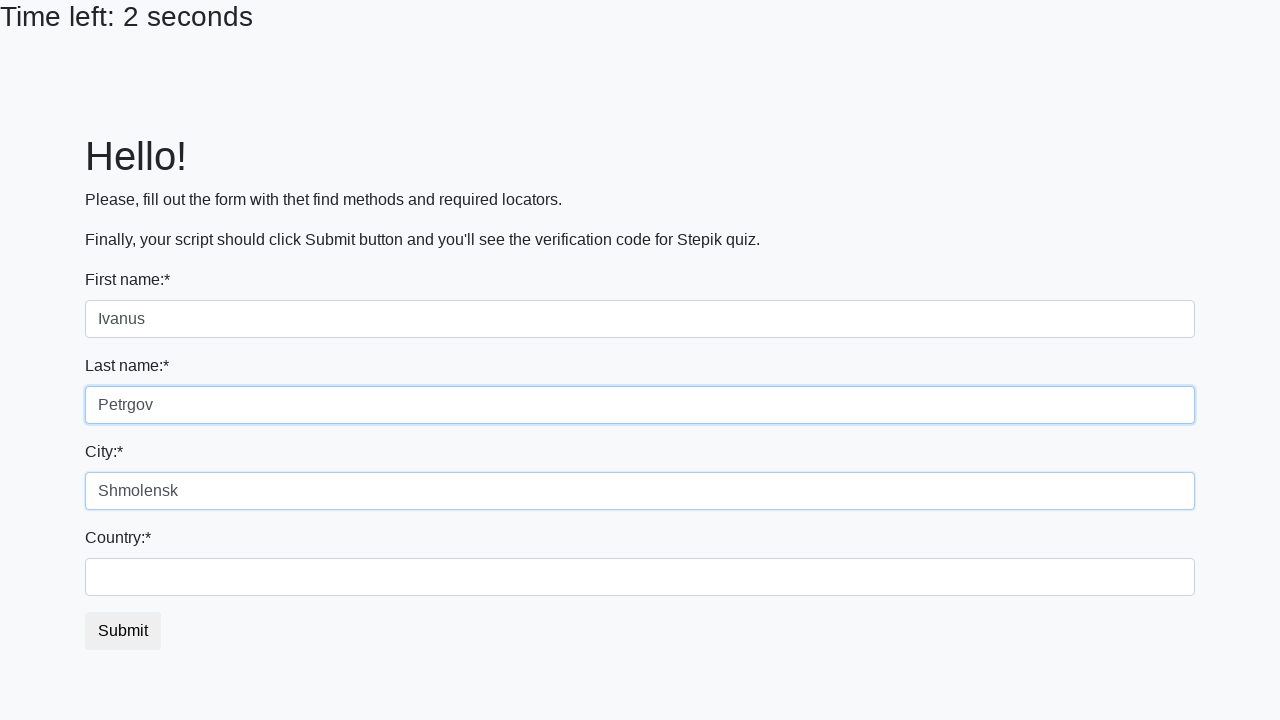

Filled country field with 'Prussia' on #country
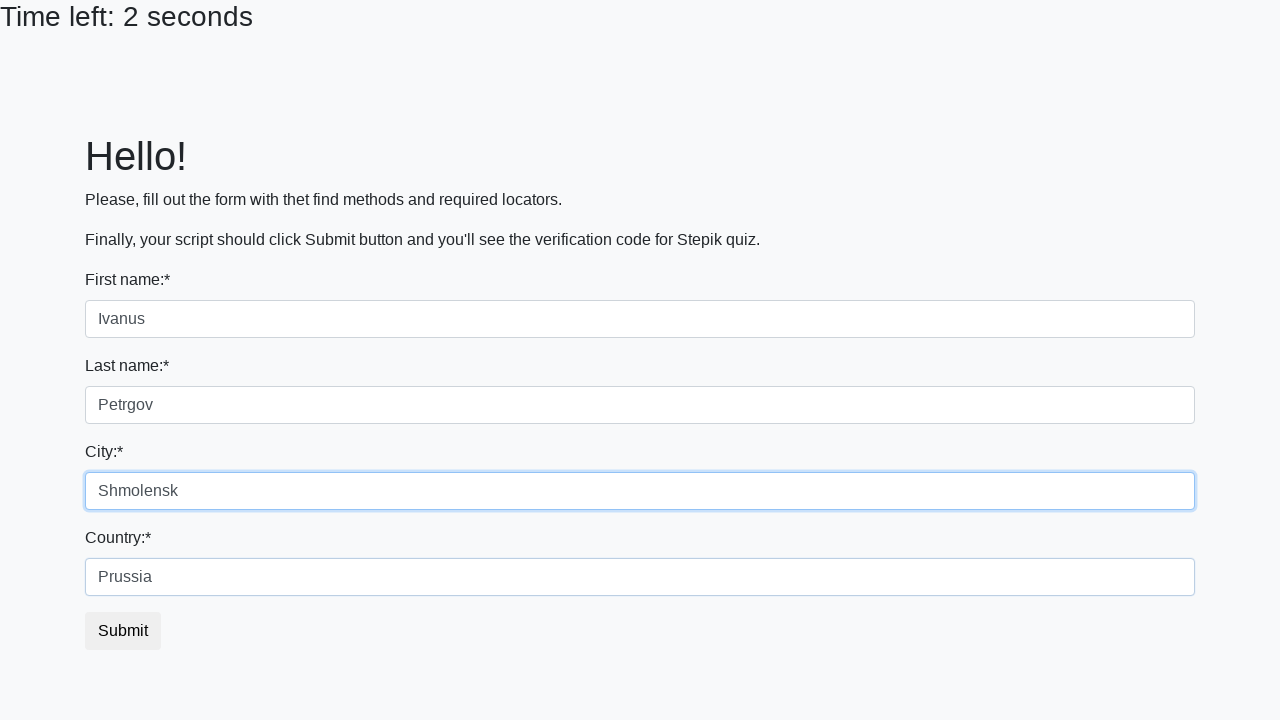

Clicked submit button to submit form at (123, 631) on button.btn
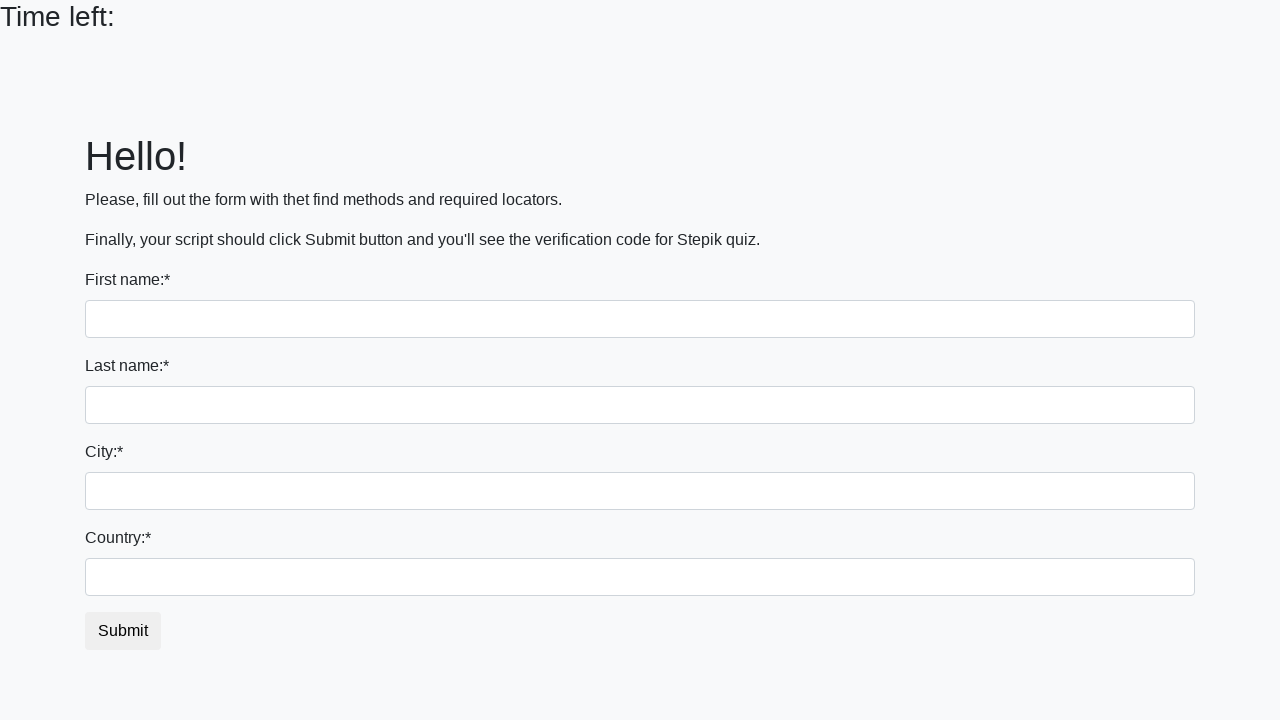

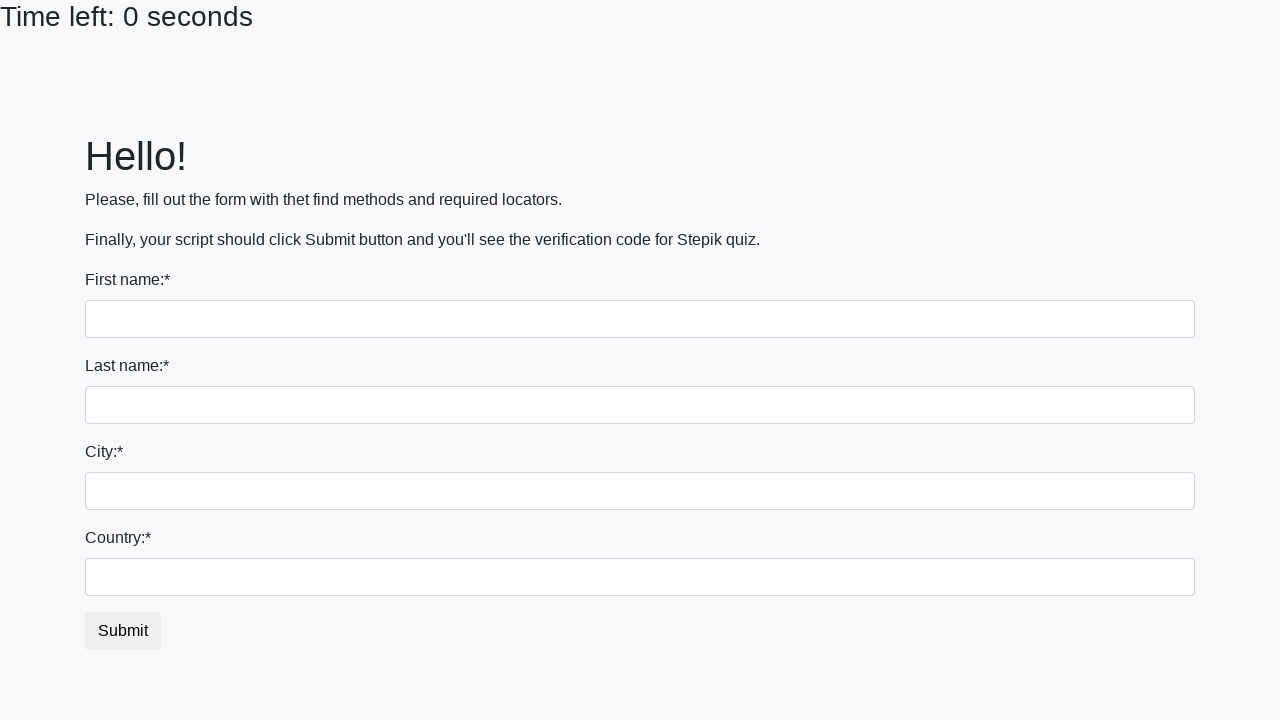